Tests that todo data persists after page reload

Starting URL: https://demo.playwright.dev/todomvc

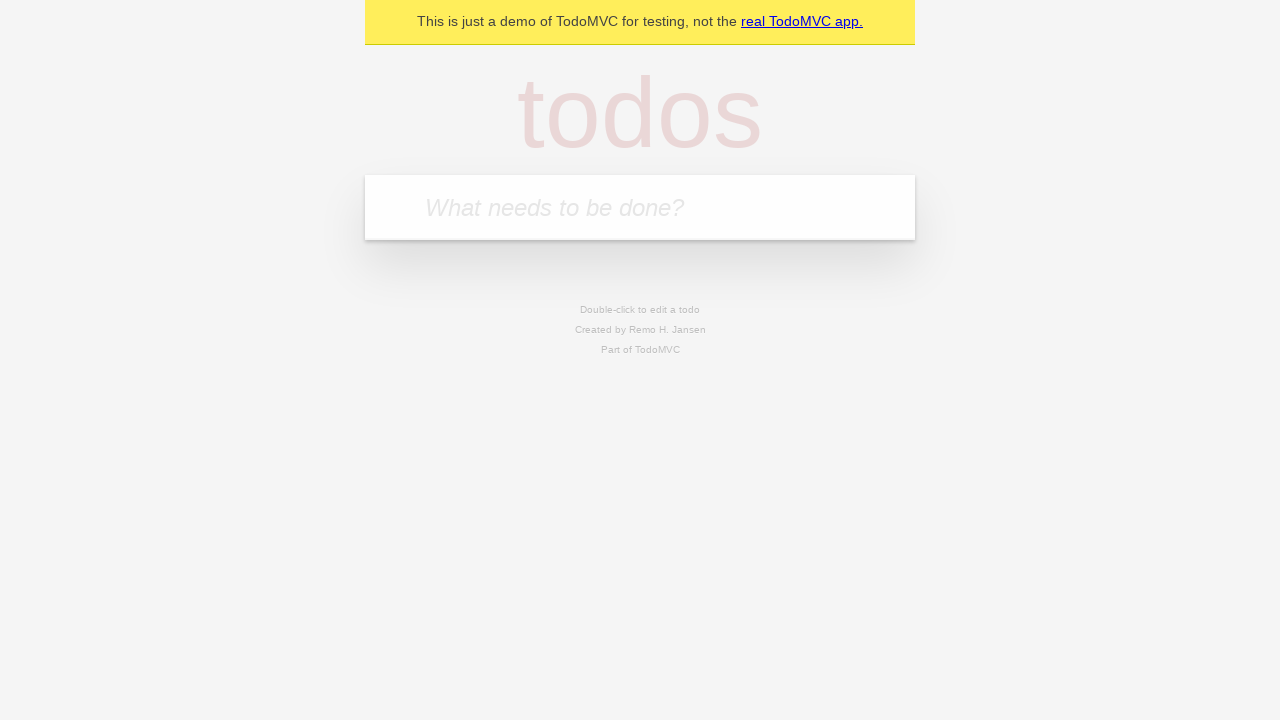

Filled new todo input with 'buy some cheese' on .new-todo
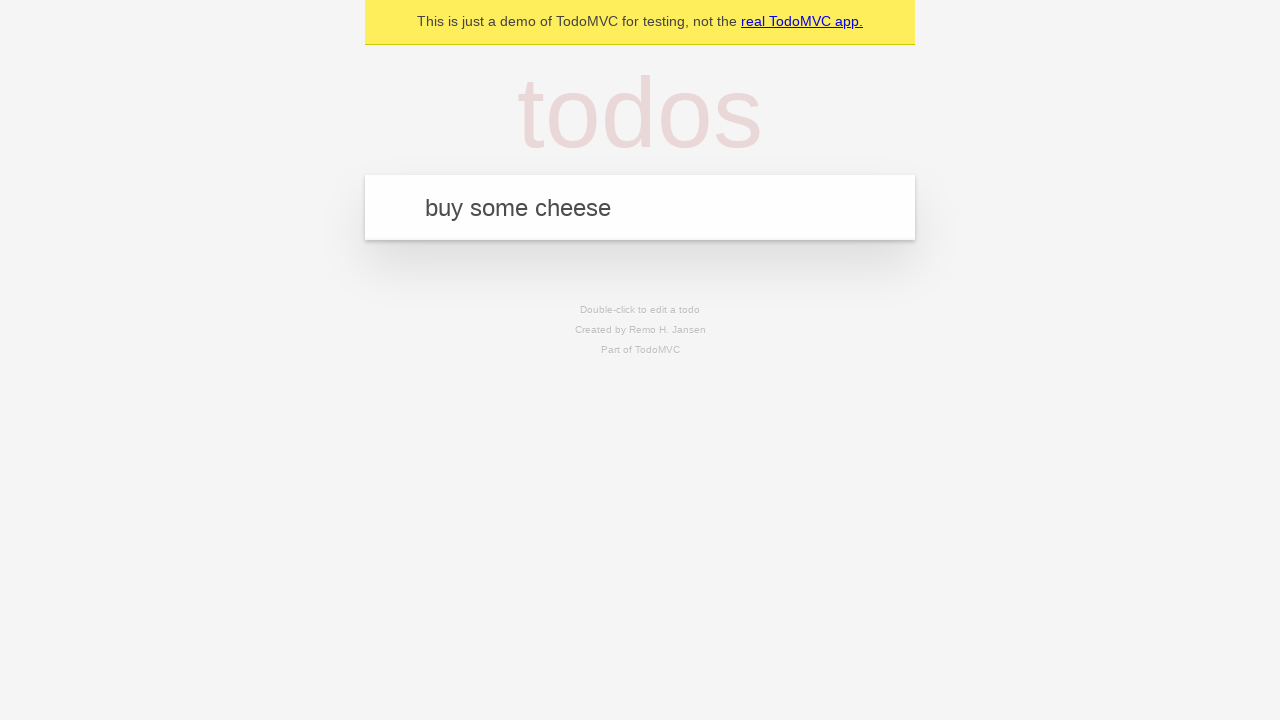

Pressed Enter to create first todo item on .new-todo
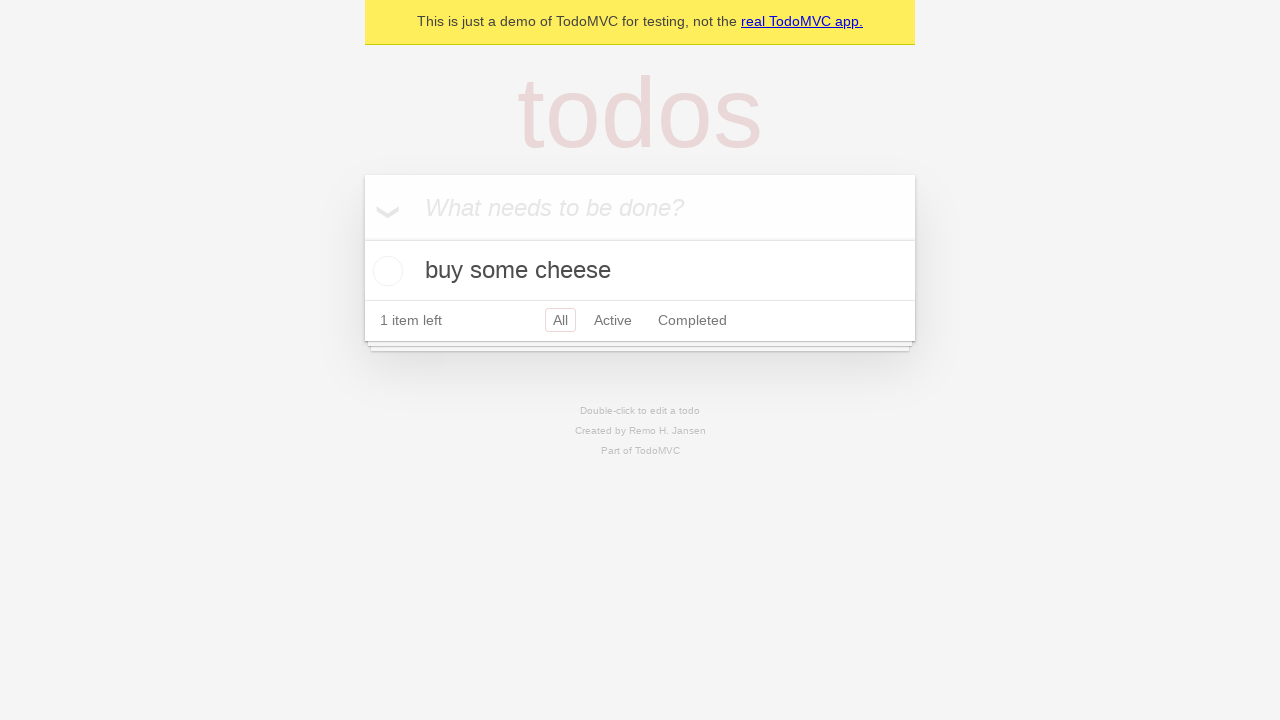

Filled new todo input with 'feed the cat' on .new-todo
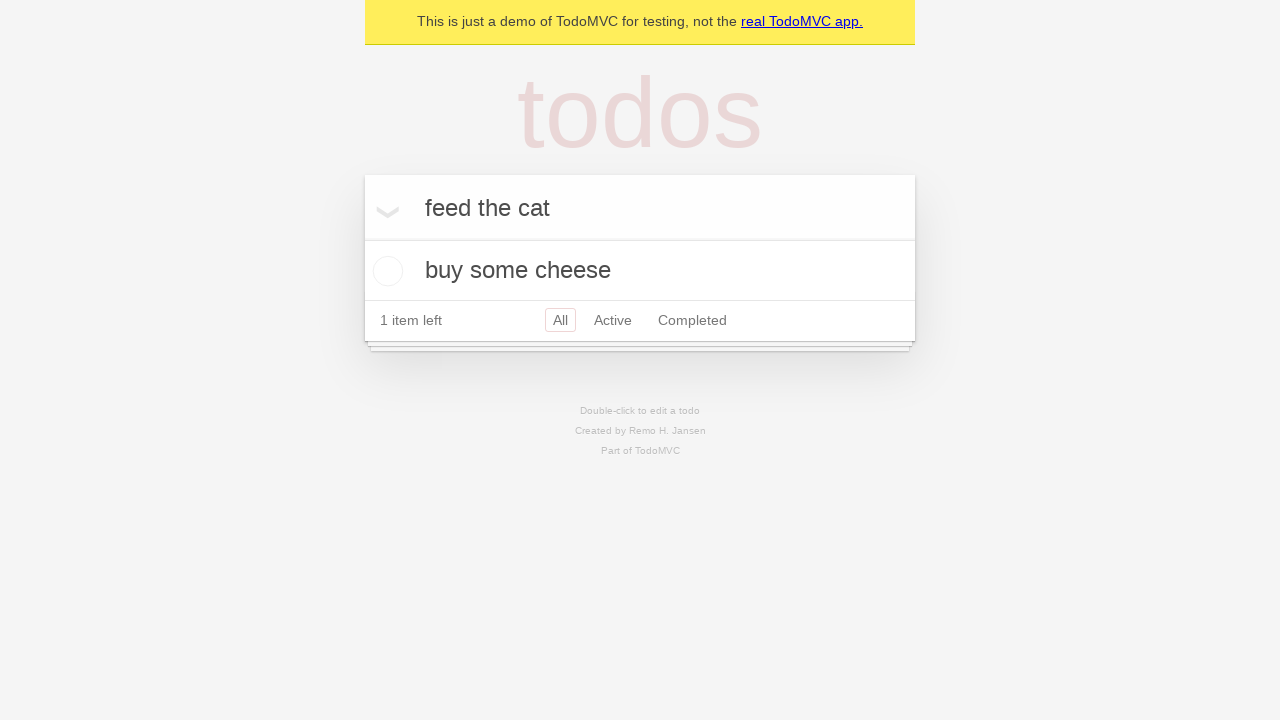

Pressed Enter to create second todo item on .new-todo
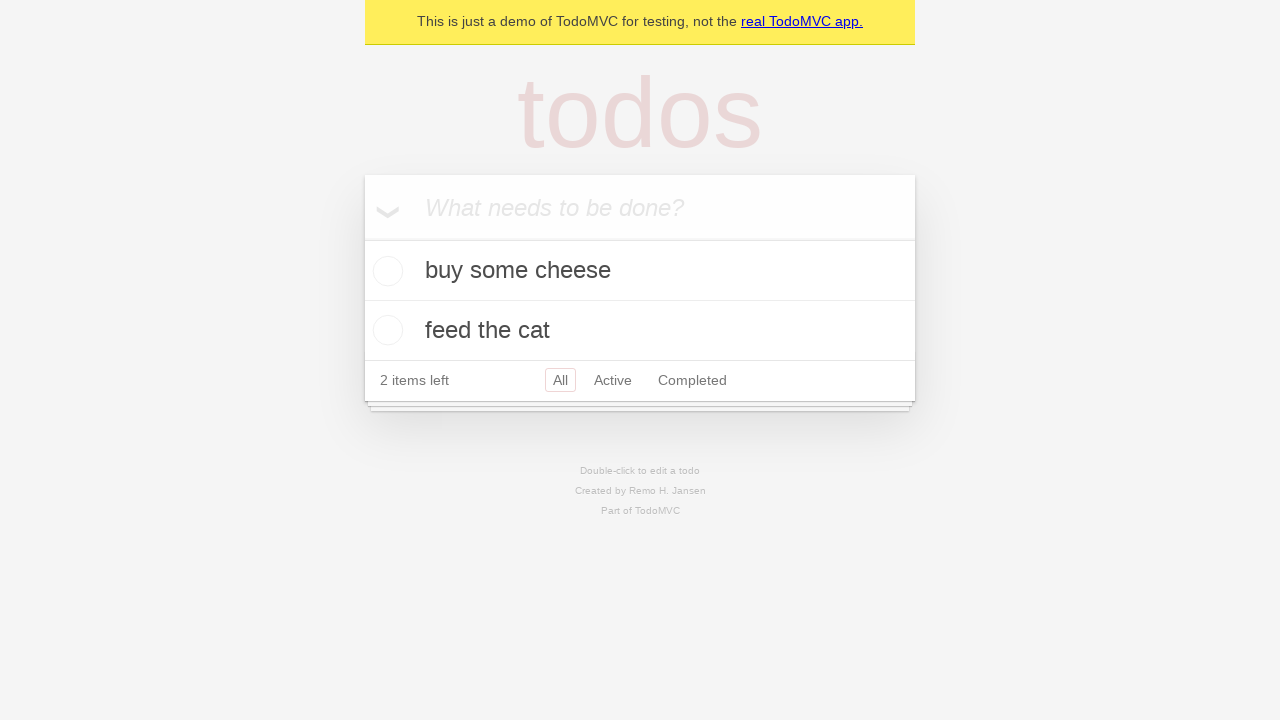

Waited for second todo item to appear in list
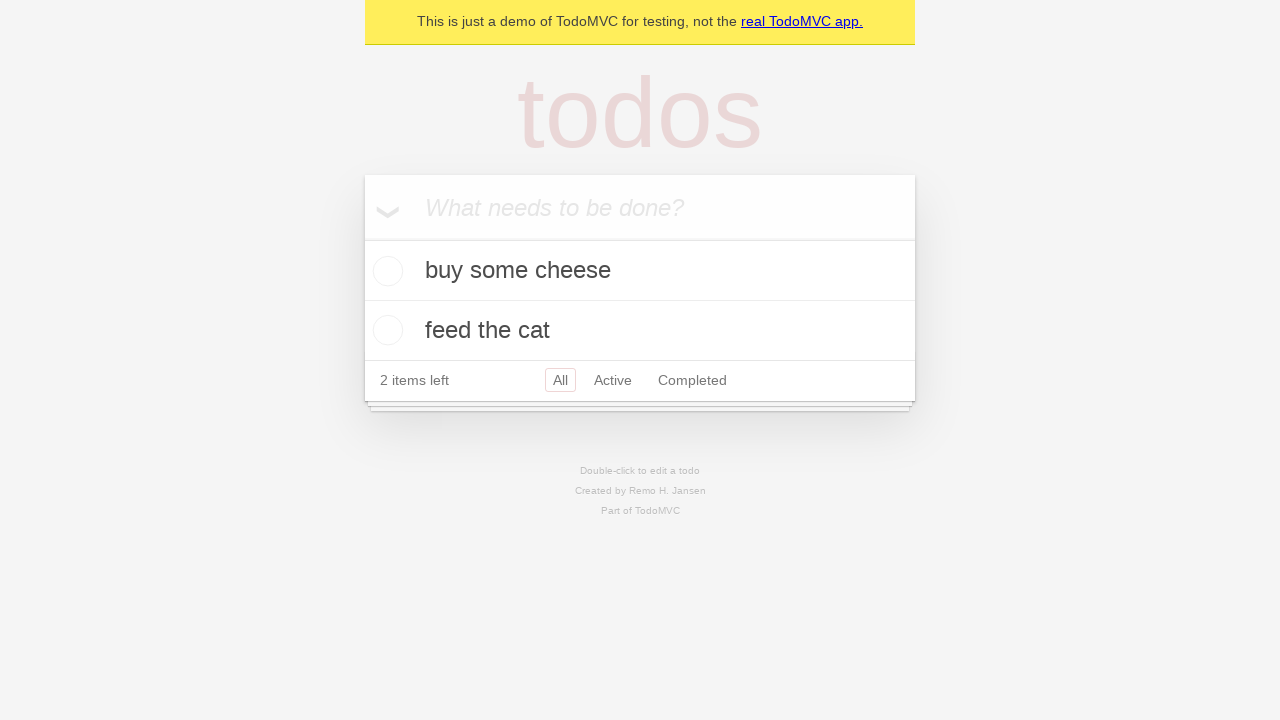

Checked the first todo item as completed at (385, 271) on .todo-list li >> nth=0 >> .toggle
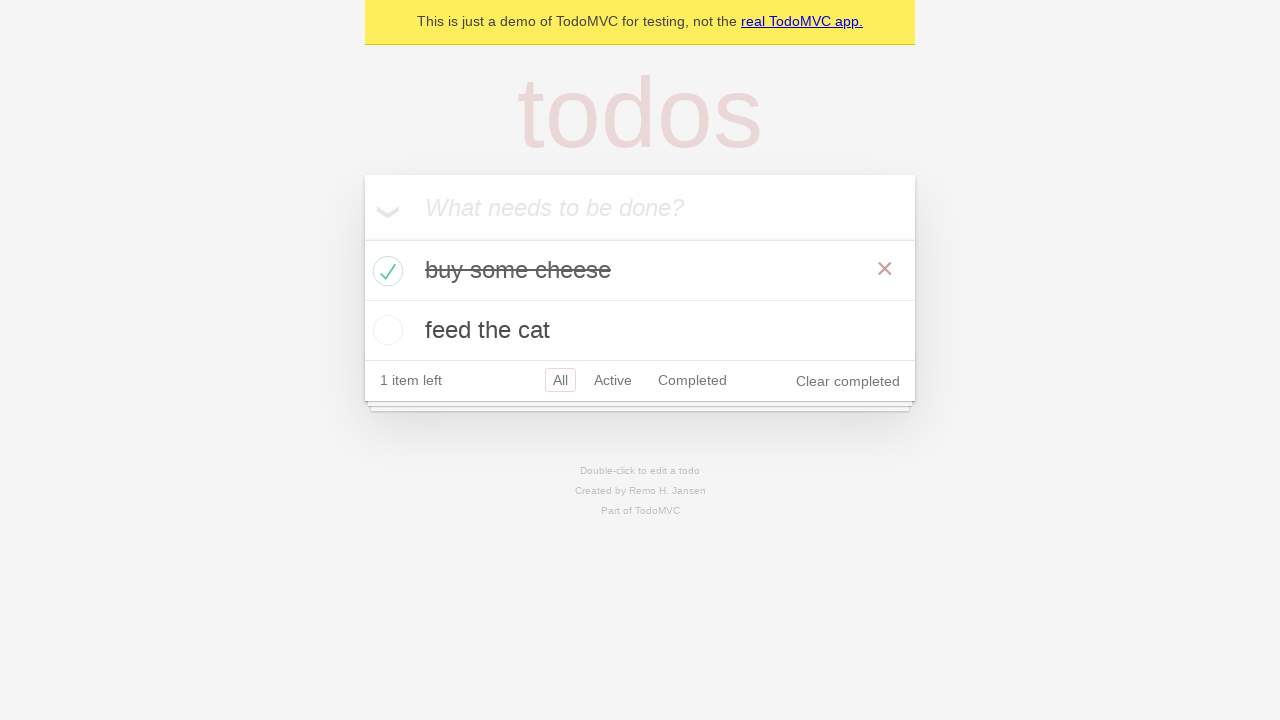

Reloaded the page to test data persistence
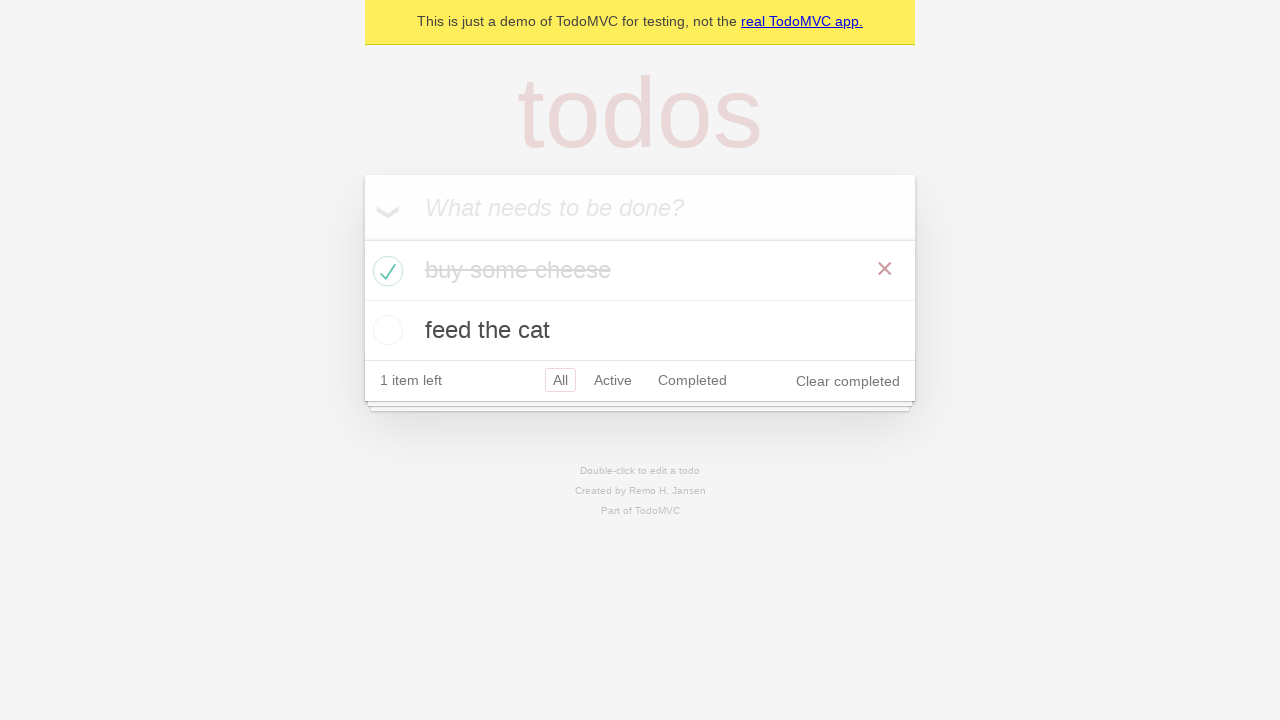

Waited for second todo item to reappear after page reload
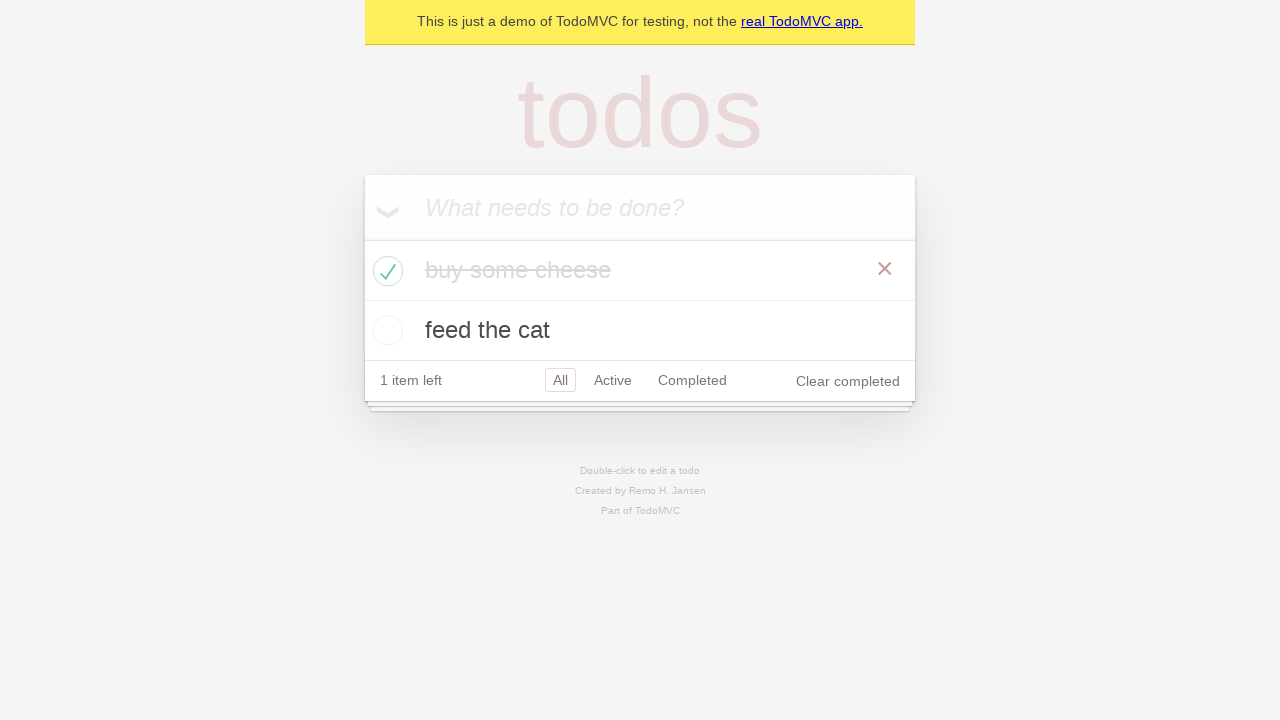

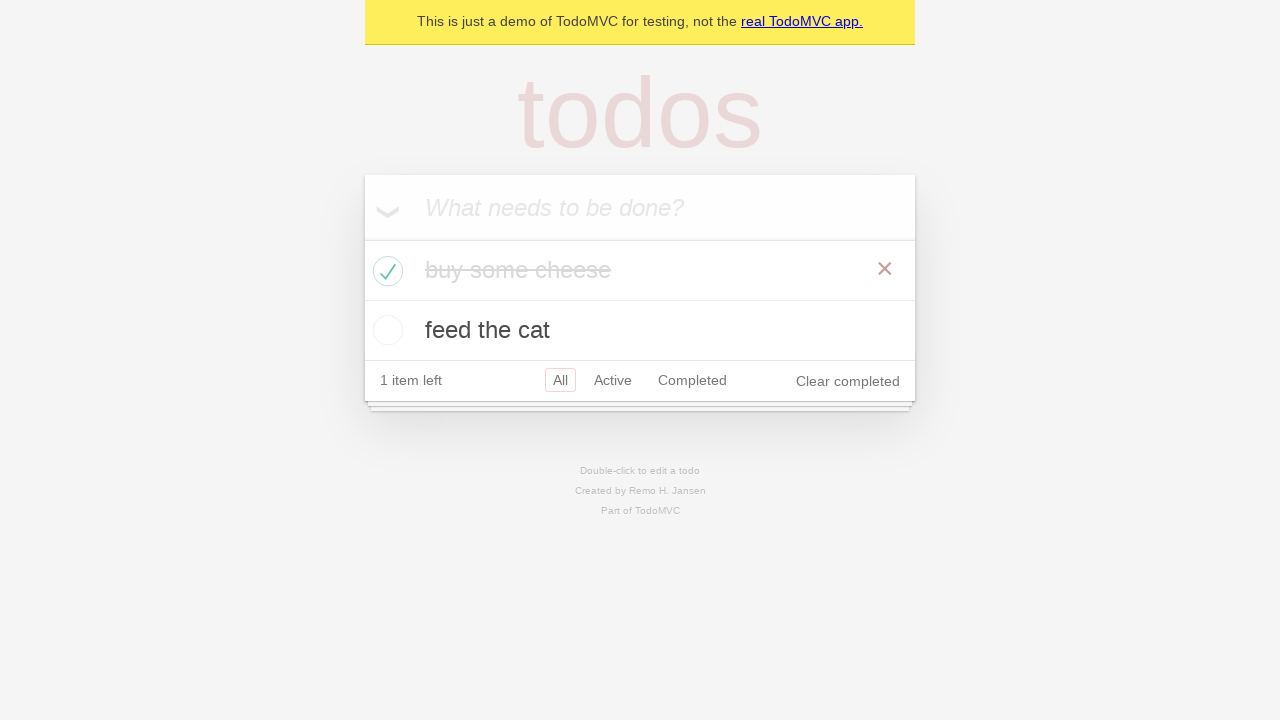